Tests mortgage calculator functionality by entering home value and down payment percentage values

Starting URL: https://www.mortgagecalculator.org

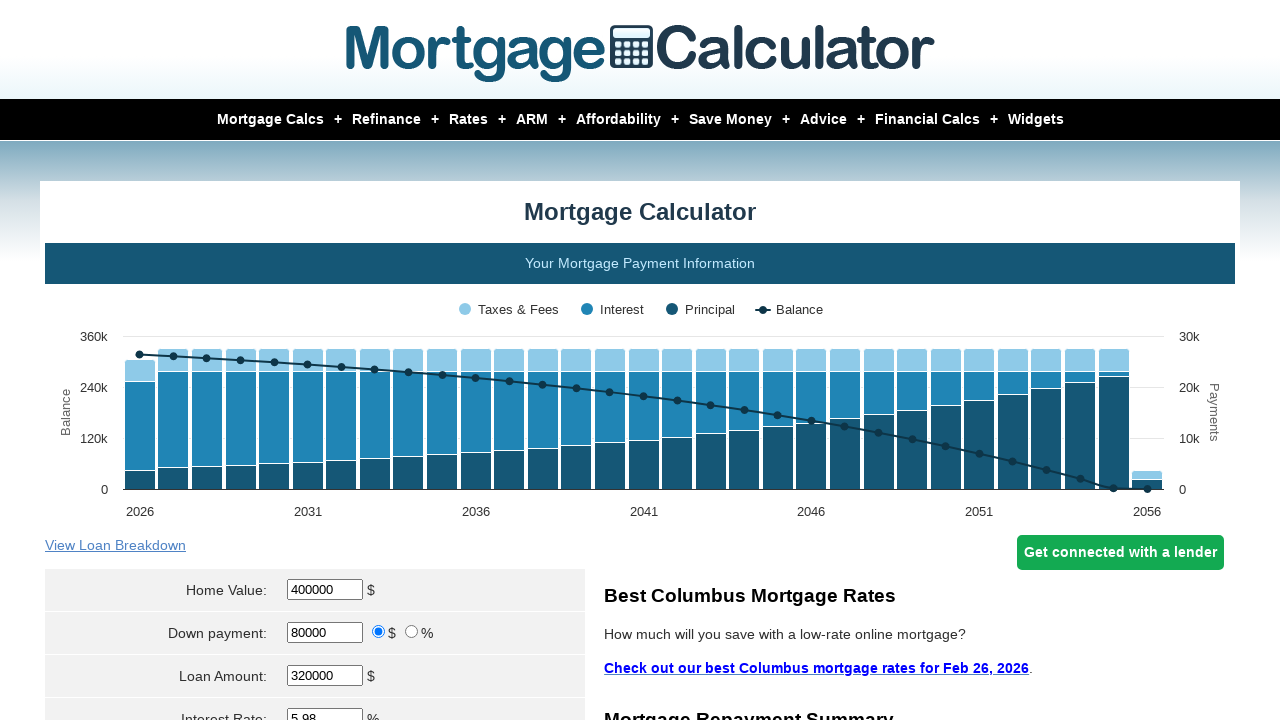

Clicked home value field at (325, 590) on #homeval
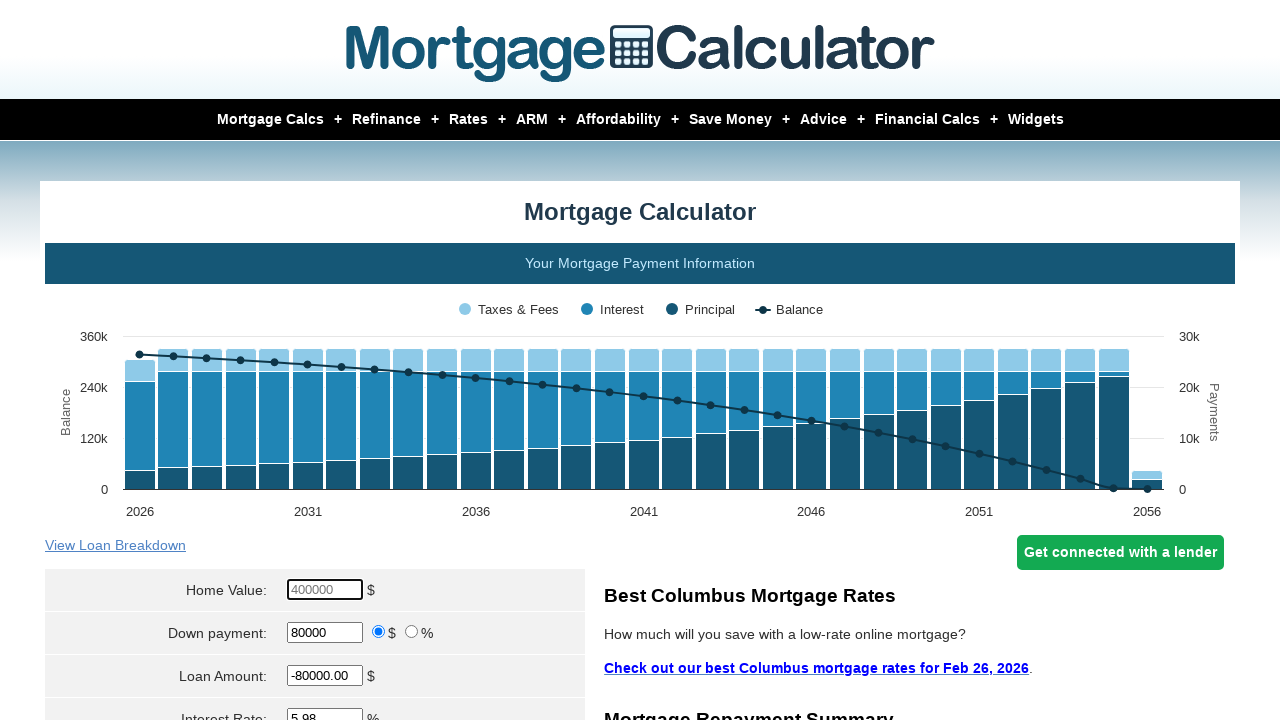

Cleared home value field on #homeval
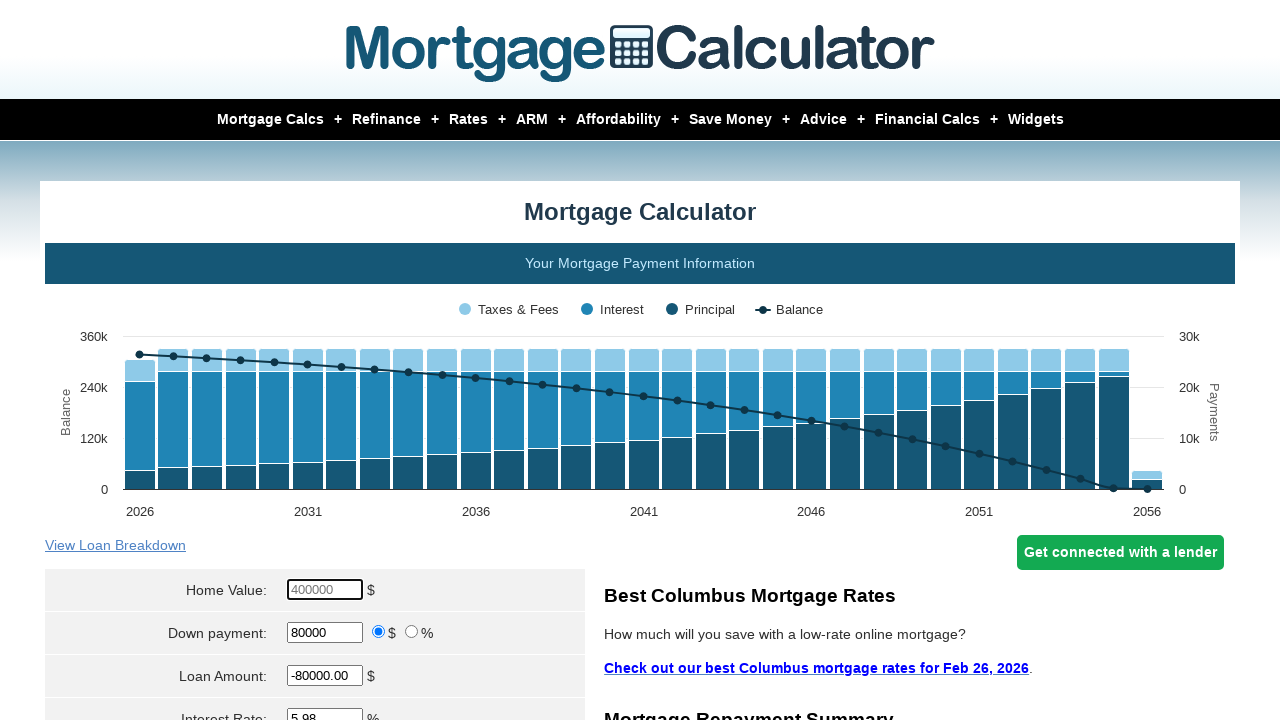

Entered home value of $450,000 on #homeval
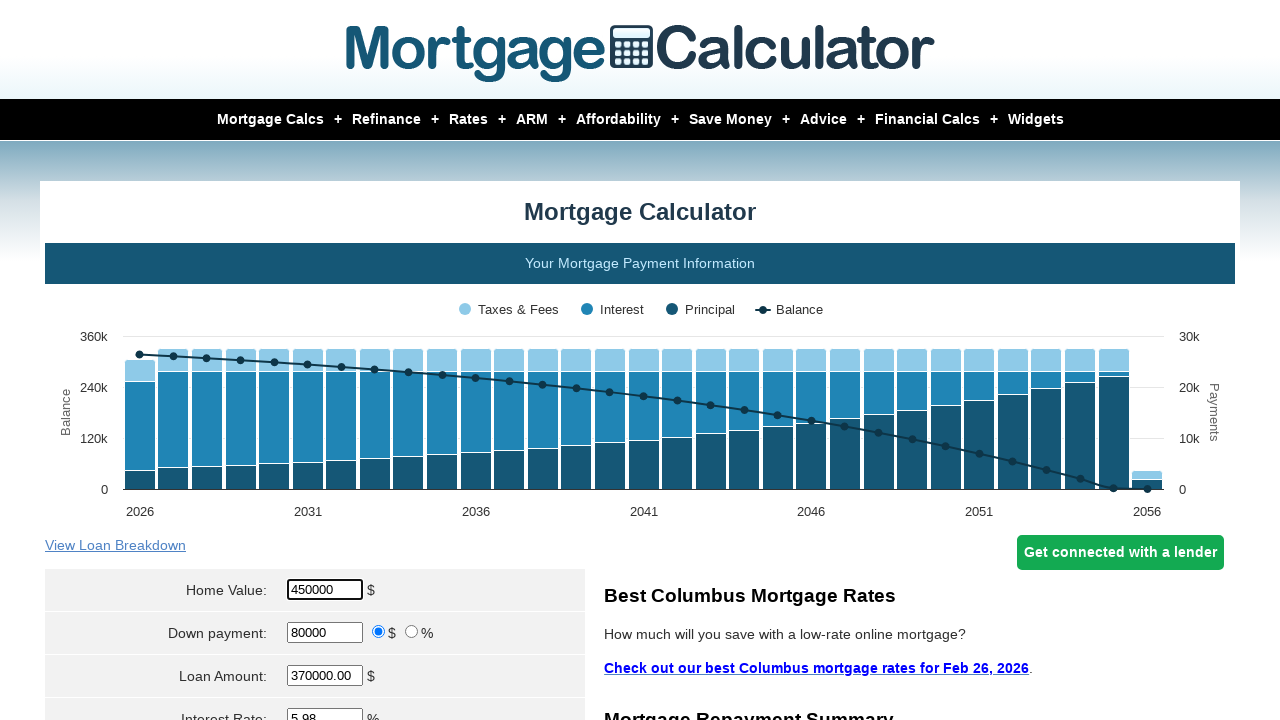

Selected percent ratio button for down payment at (412, 632) on input[value='percent']
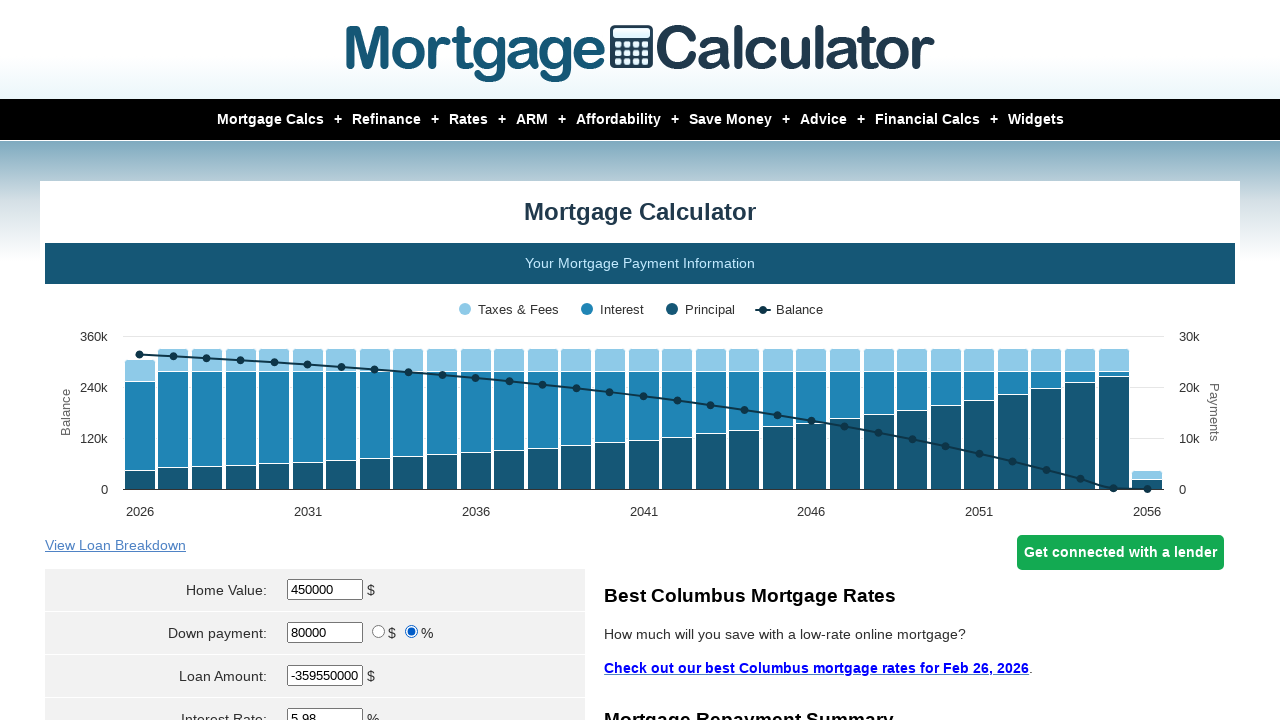

Clicked down payment field at (325, 632) on #downpayment
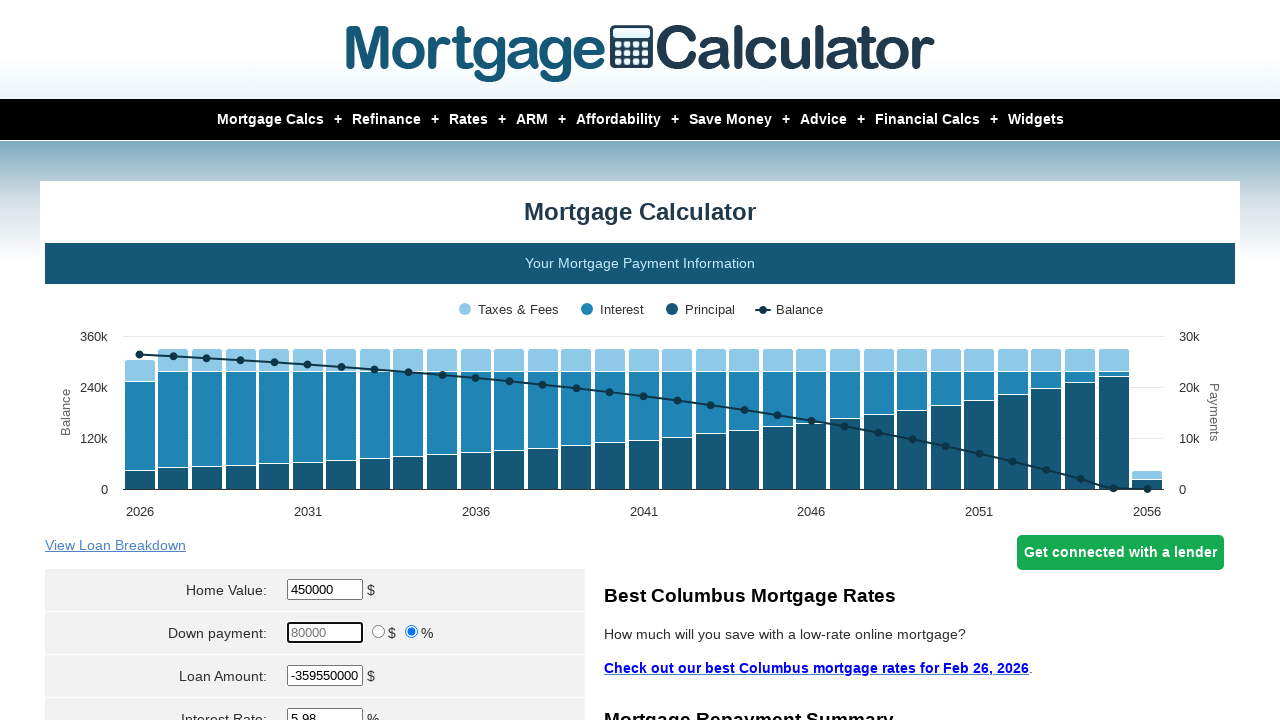

Cleared down payment field on #downpayment
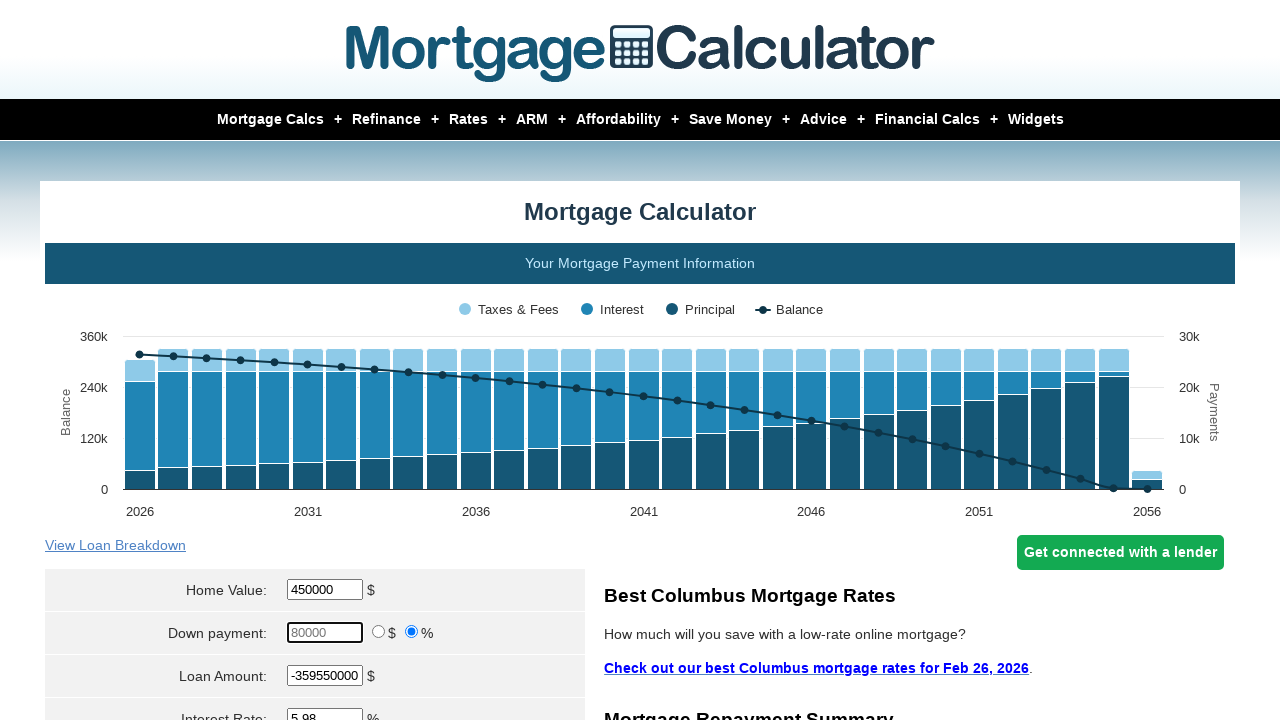

Entered down payment percentage of 5% on #downpayment
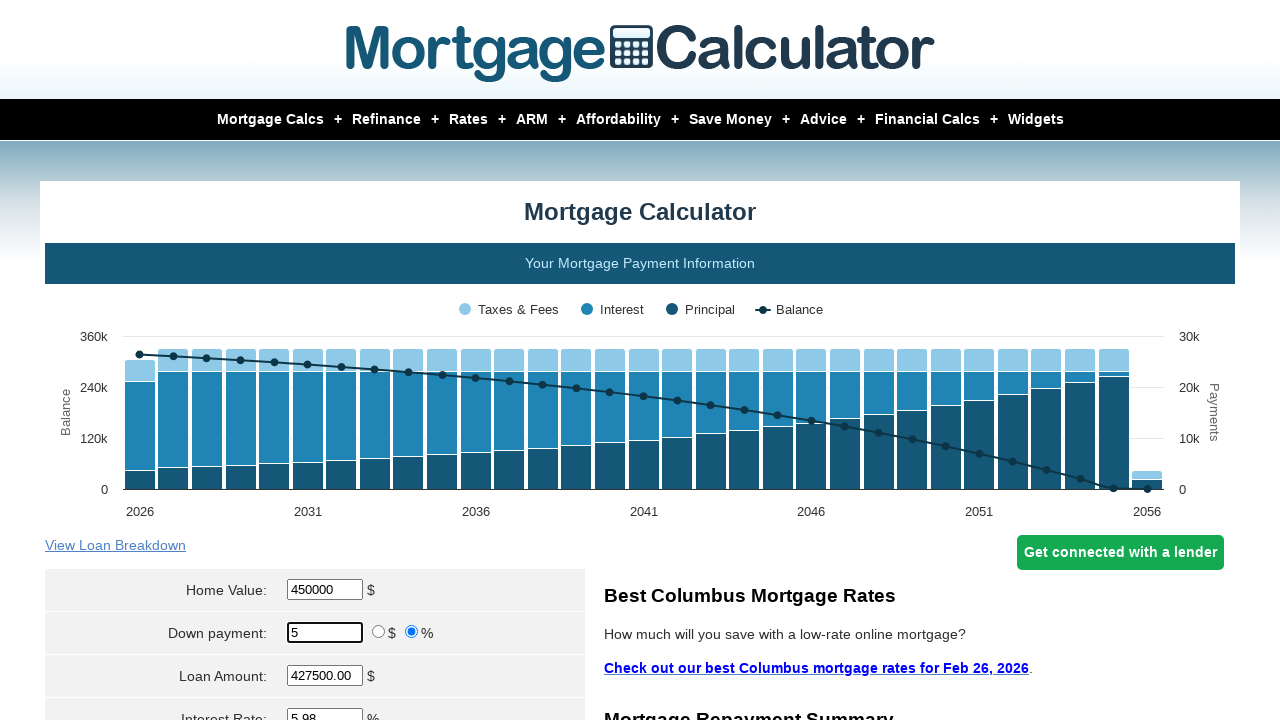

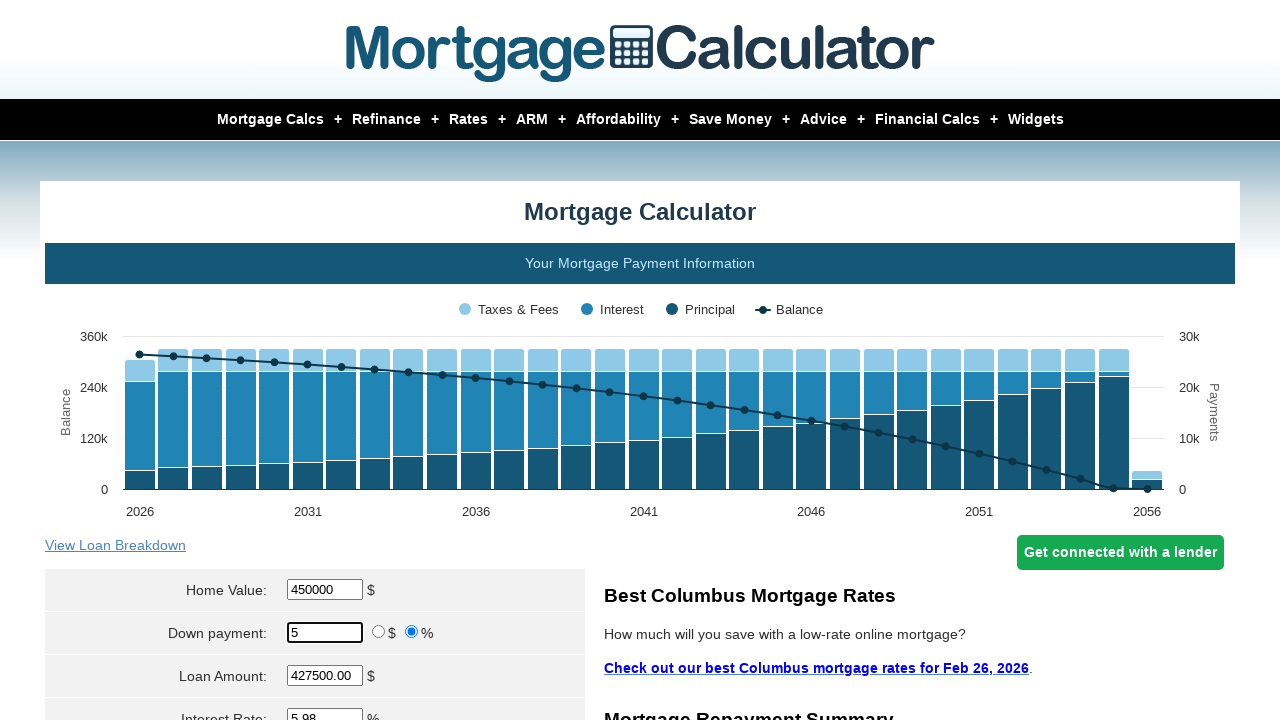